Tests window handling functionality by clicking a link that opens a new window, switching to the new window, and verifying the title changes from "Windows" to "New Window"

Starting URL: https://practice.cydeo.com/windows

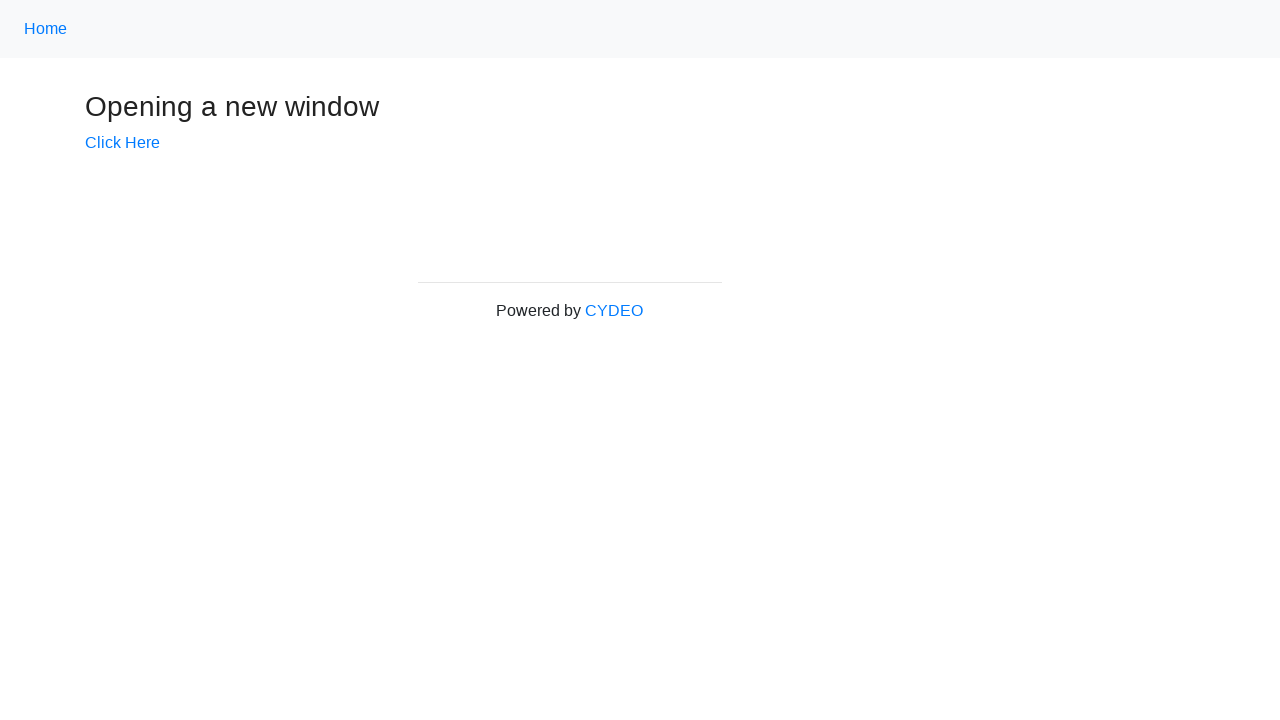

Verified initial page title is 'Windows'
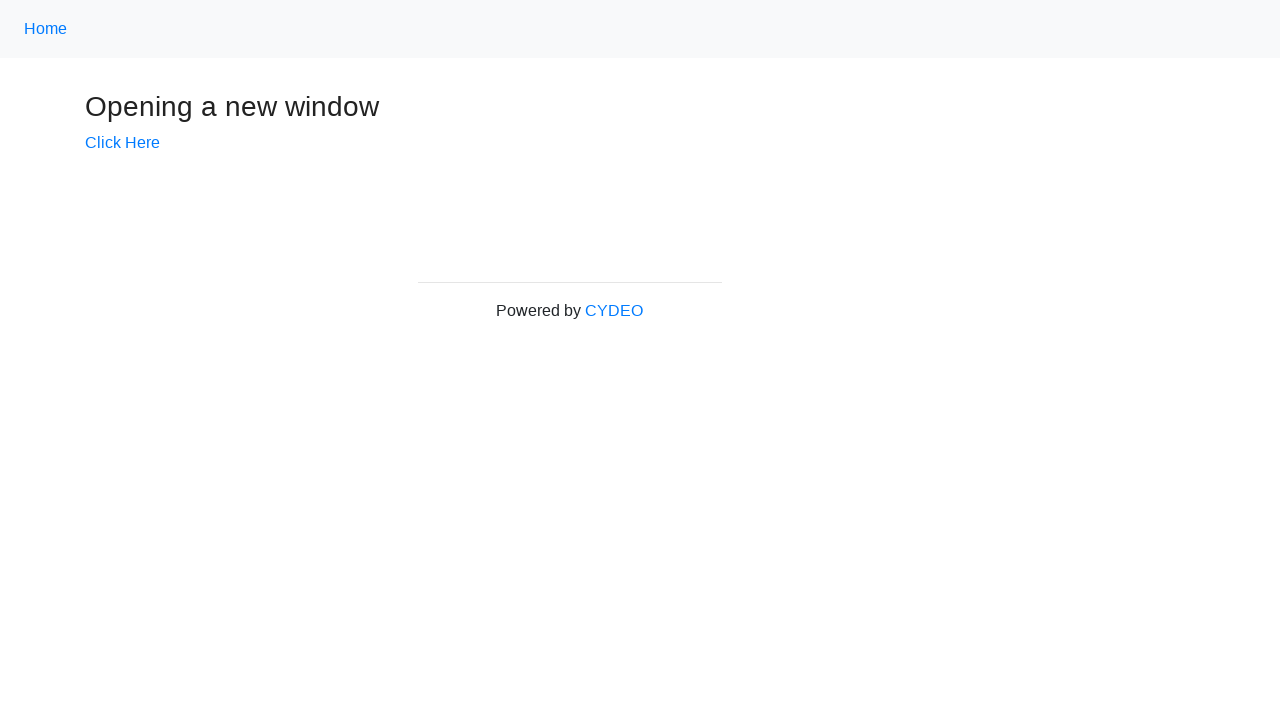

Clicked 'Click Here' link to open new window at (122, 143) on text=Click Here
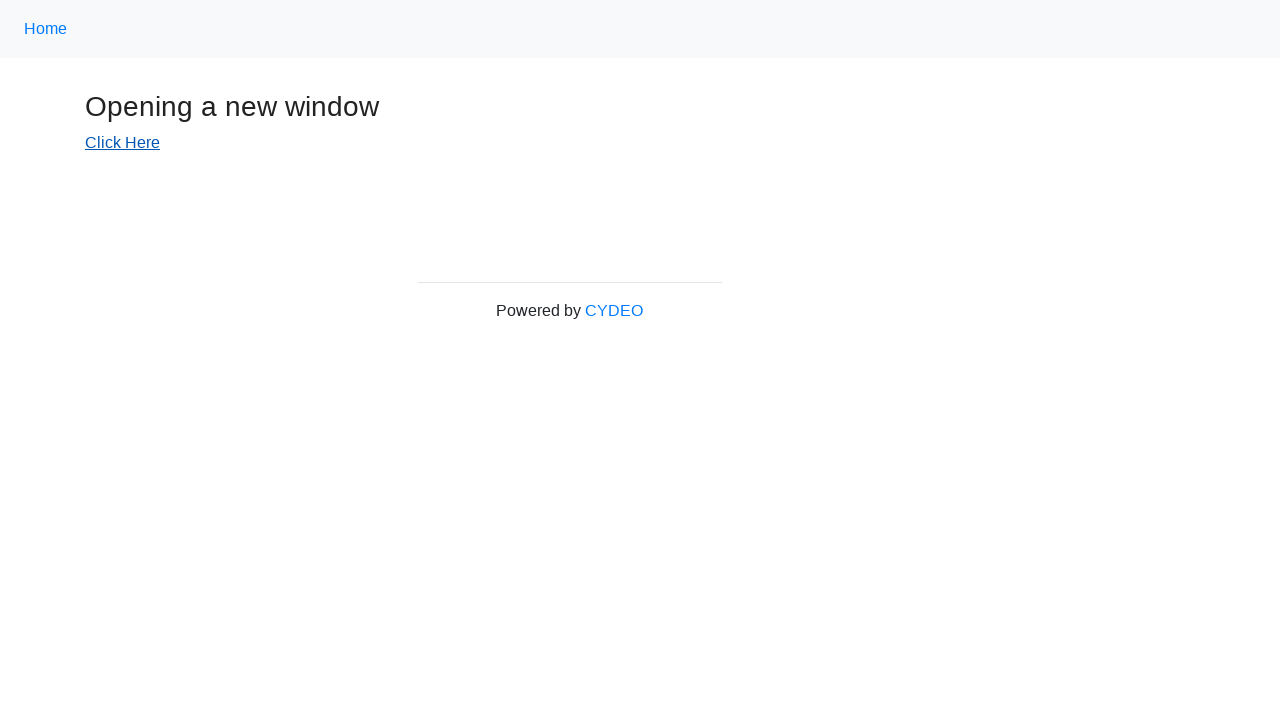

Captured new window page object
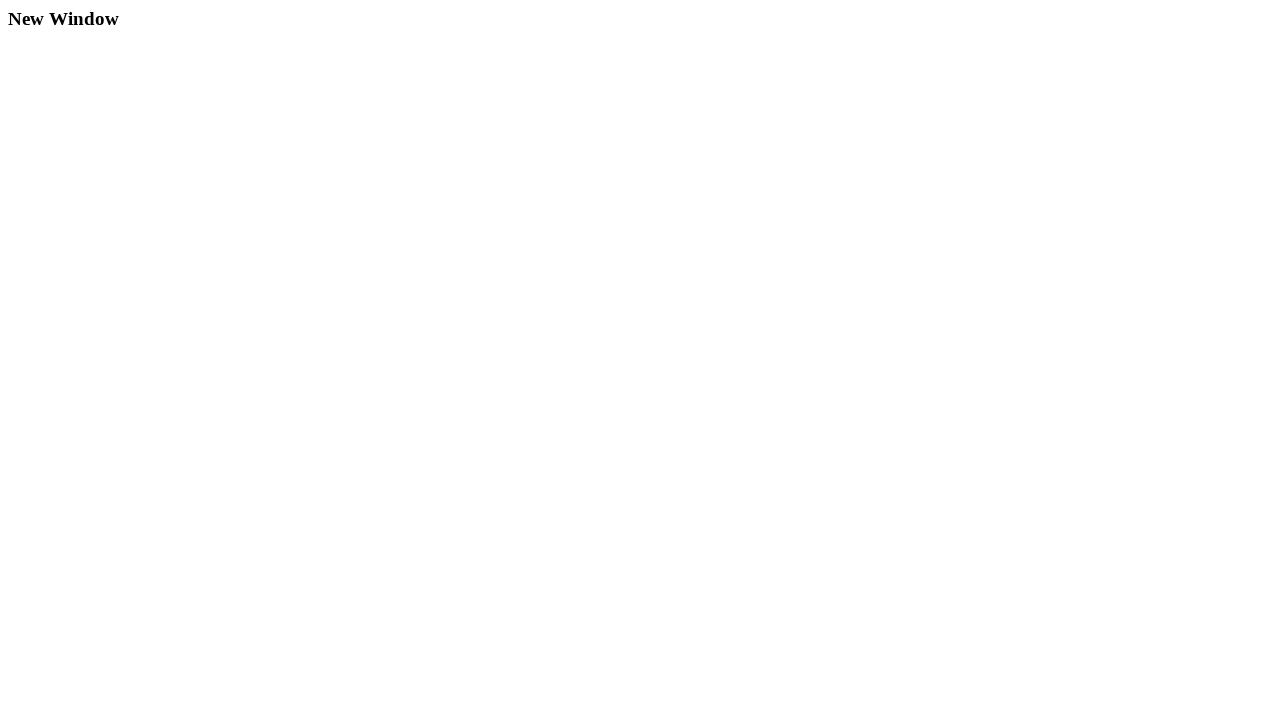

Waited for new window to fully load
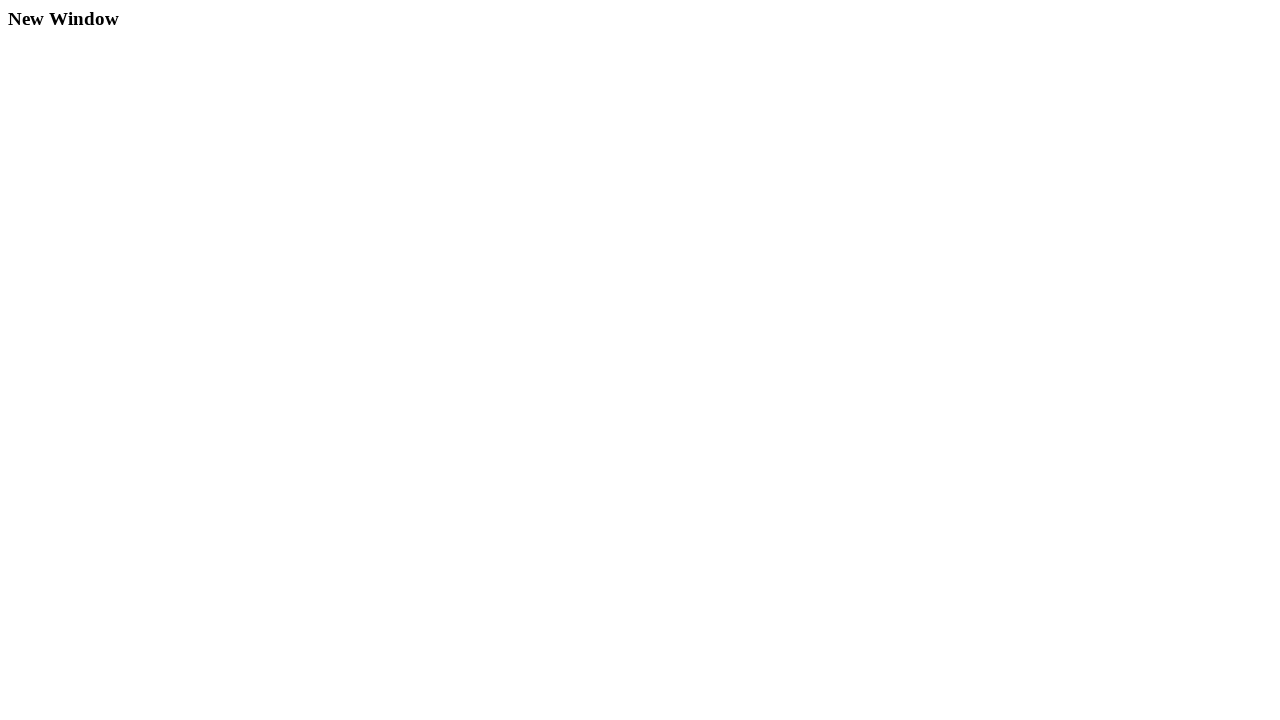

Verified new window title is 'New Window'
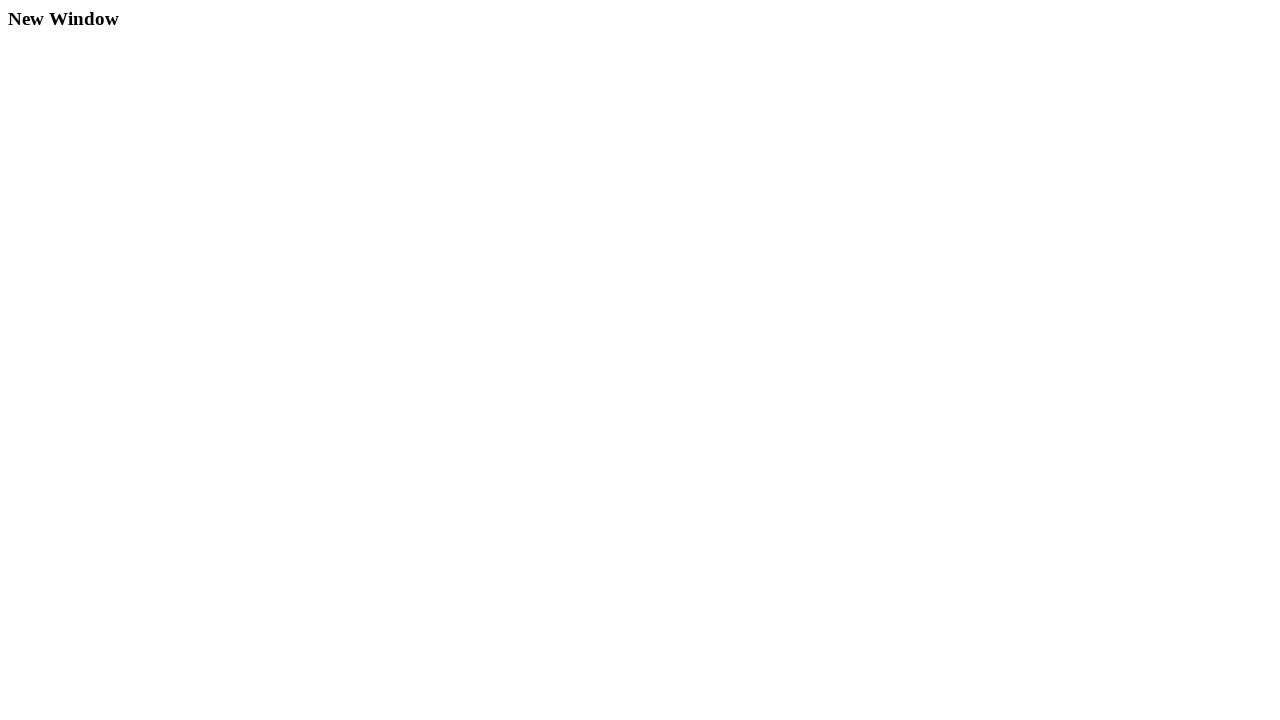

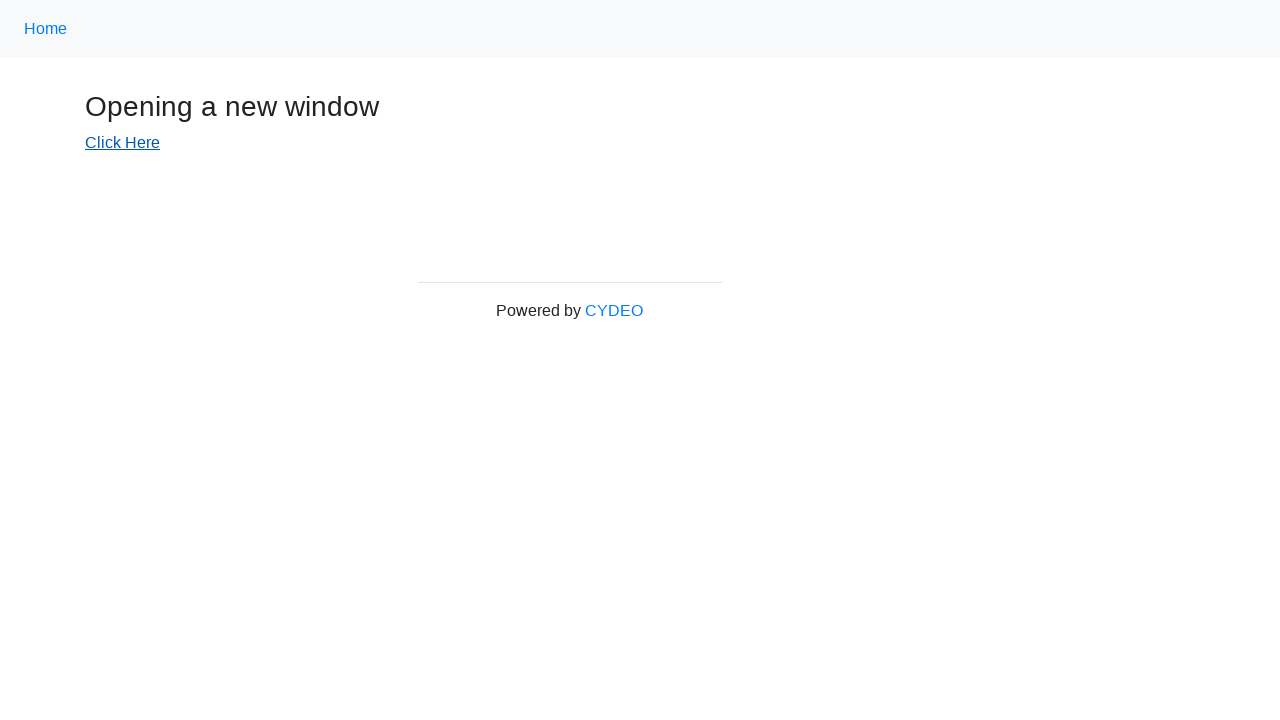